Tests triangle calculator validation when 4 fields are filled, expecting an error message about providing only three positive values.

Starting URL: https://www.calculator.net/triangle-calculator.html

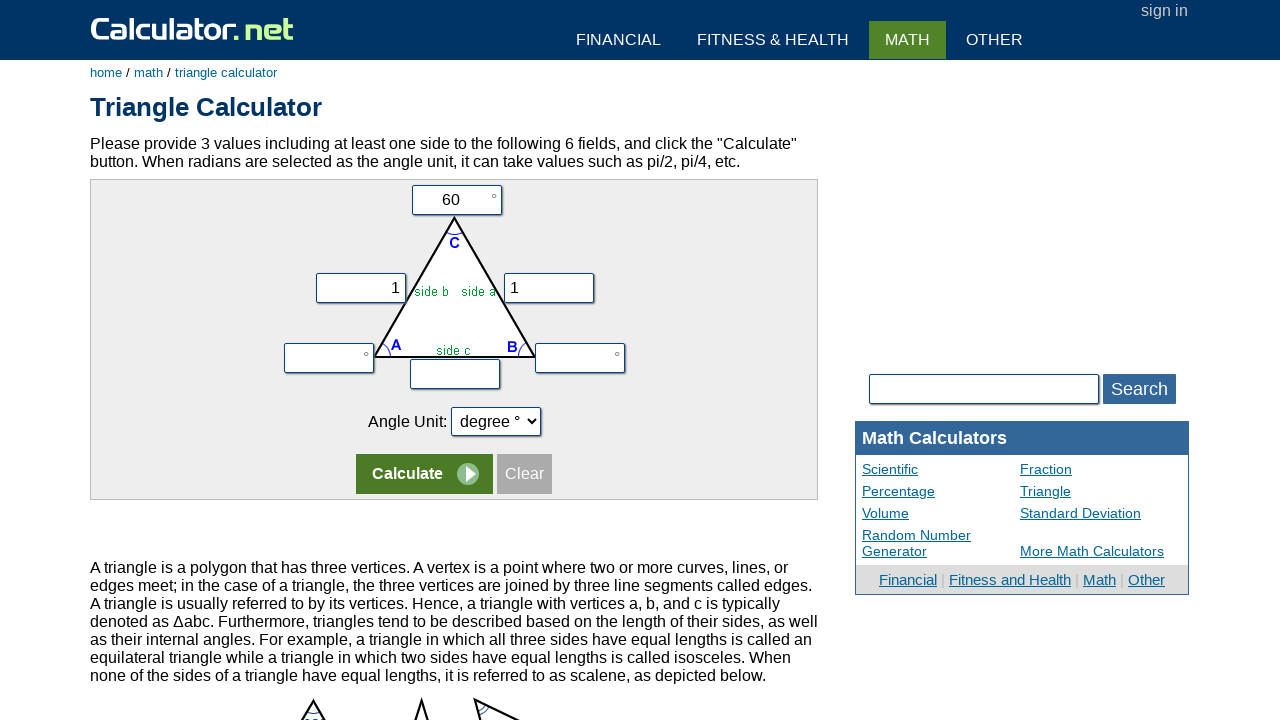

Clicked on first row of triangle calculator form at (454, 200) on form:nth-child(1) tr:nth-child(1) > td
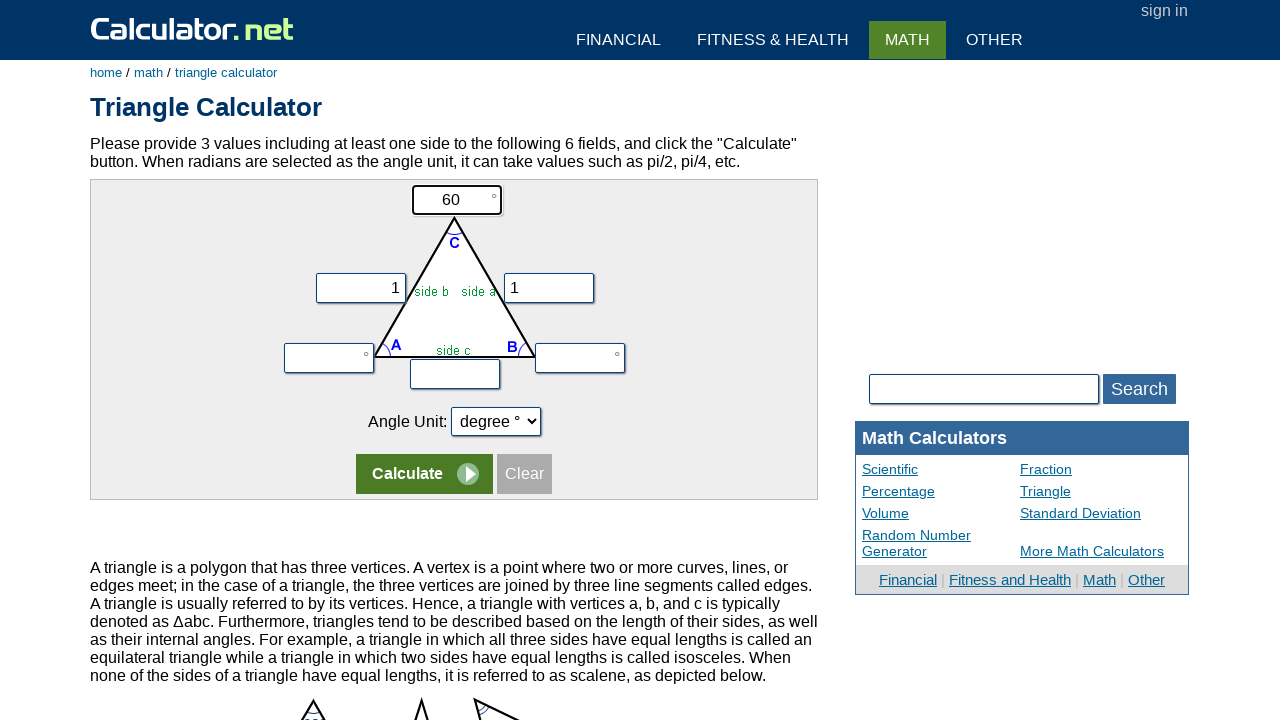

Clicked on second row of form at (454, 279) on form:nth-child(1) tr:nth-child(2)
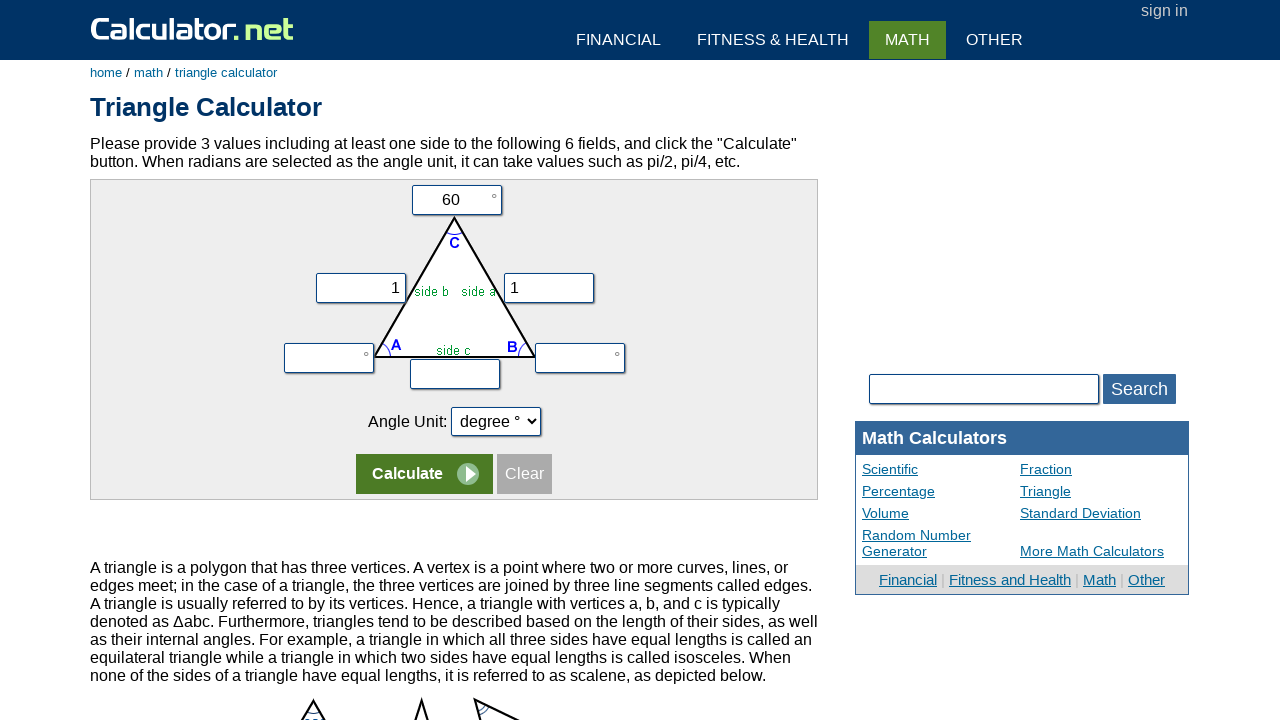

Clicked on second row again at (454, 279) on form:nth-child(1) tr:nth-child(2)
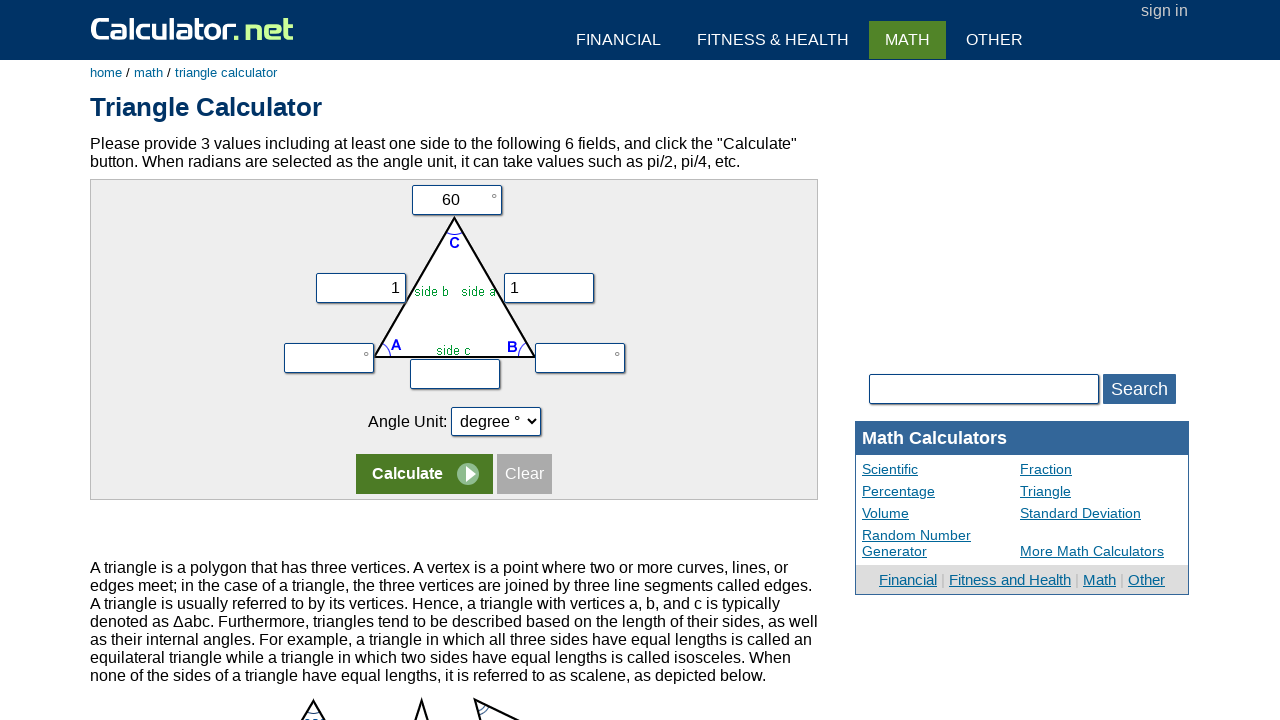

Clicked on side c input field at (455, 374) on input[name='vz']
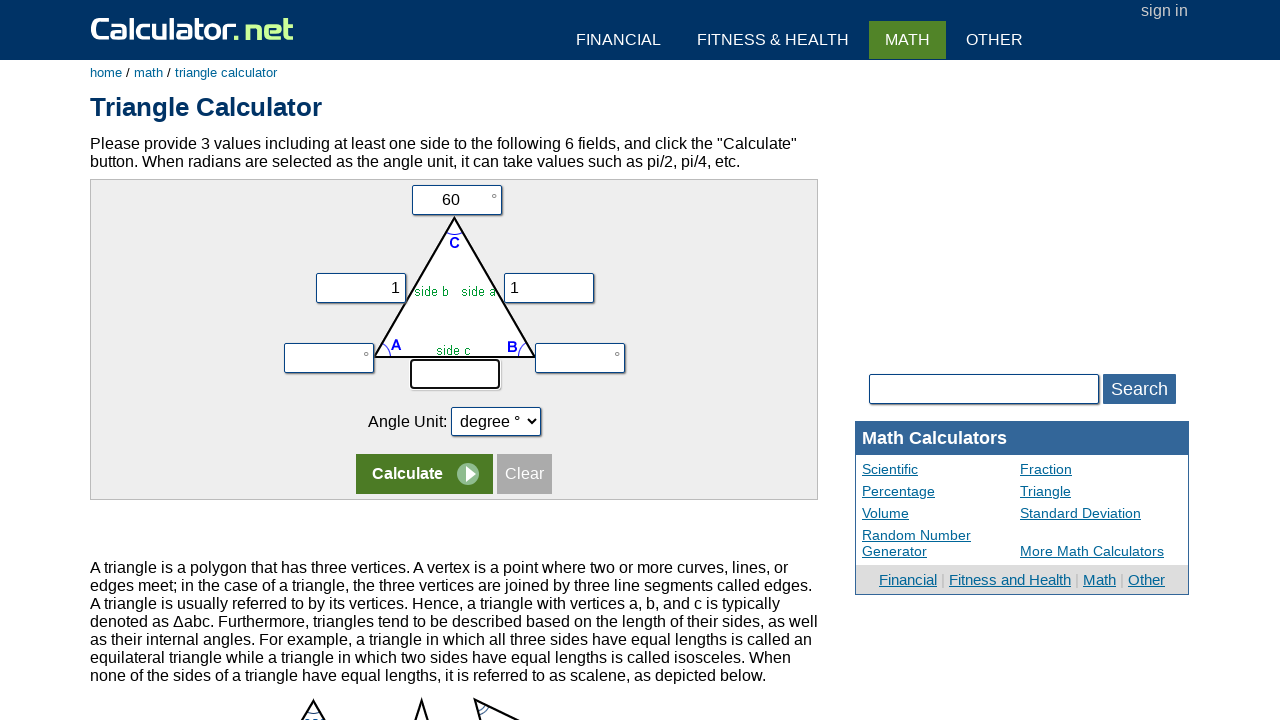

Filled side c field with value 1 (4 fields now populated) on input[name='vz']
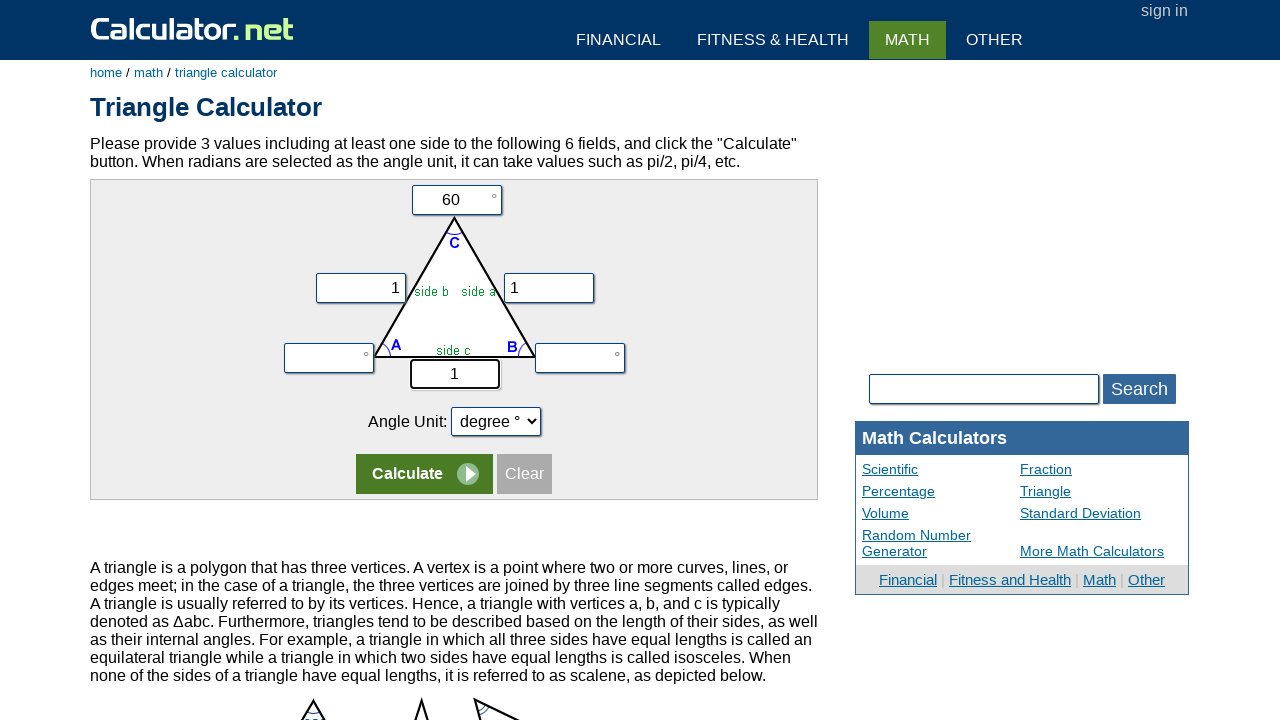

Clicked calculate button to validate triangle at (424, 474) on input[name='x']
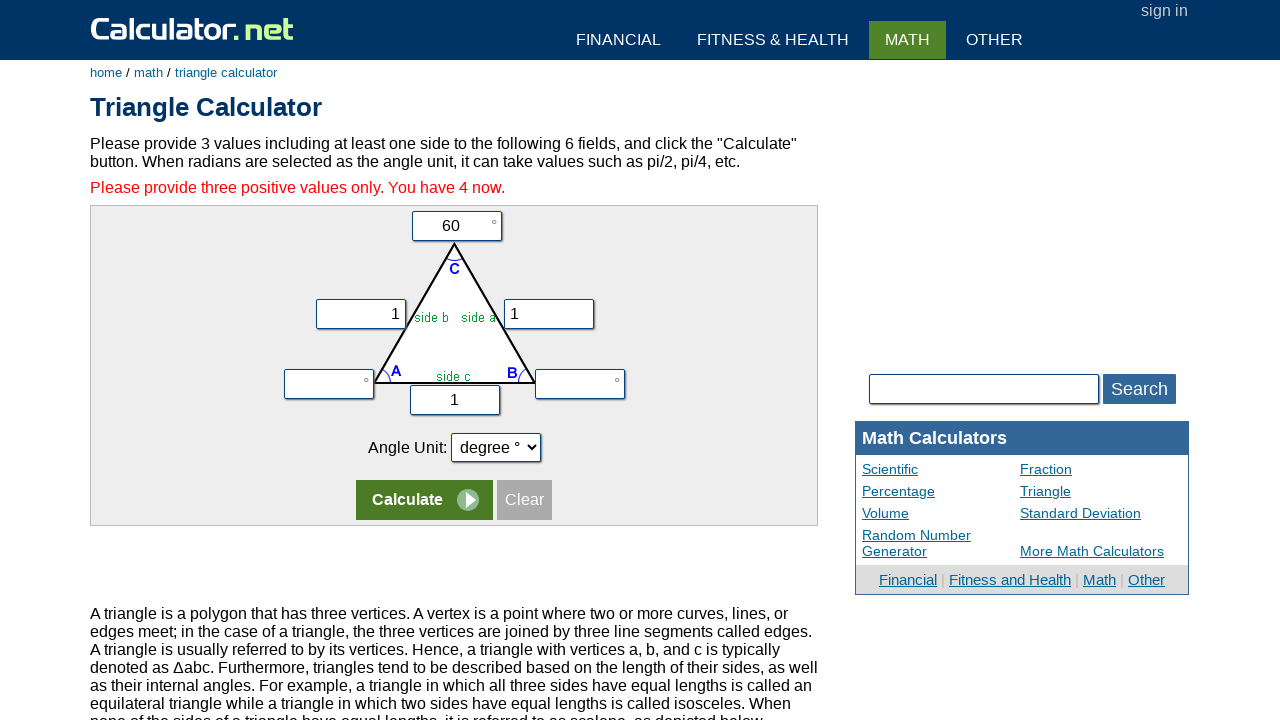

Error message appeared about providing only three positive values
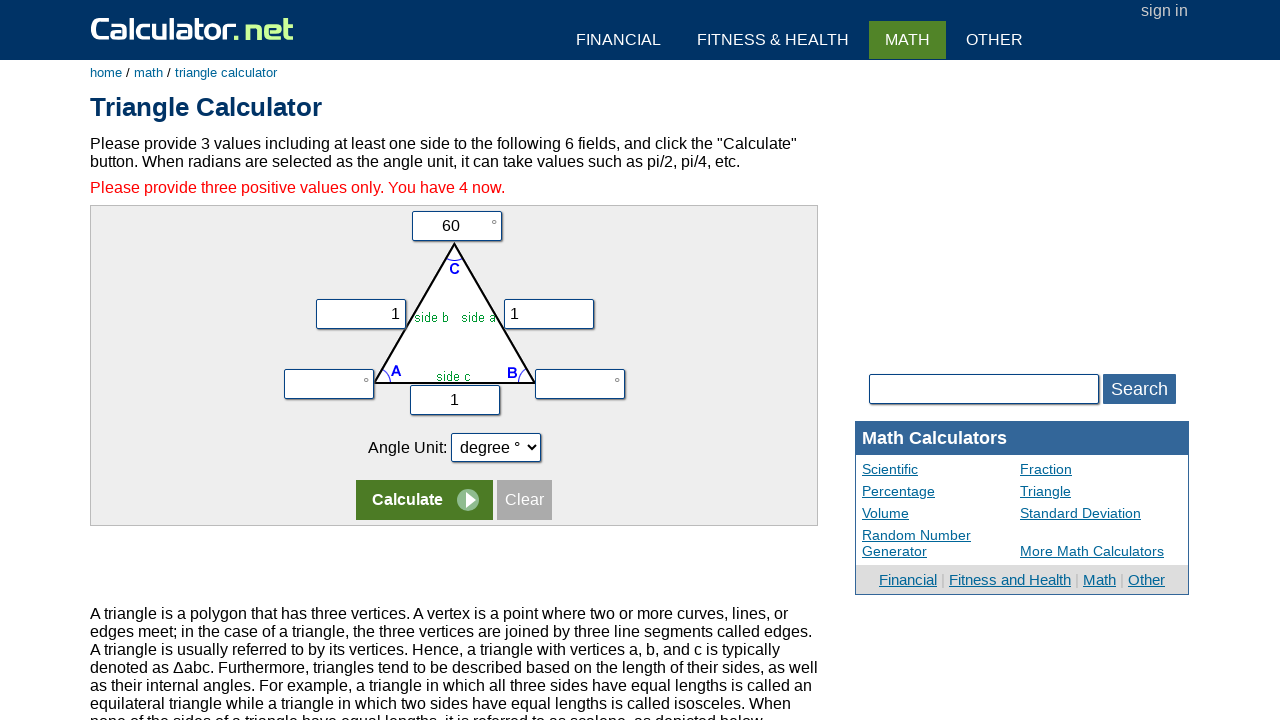

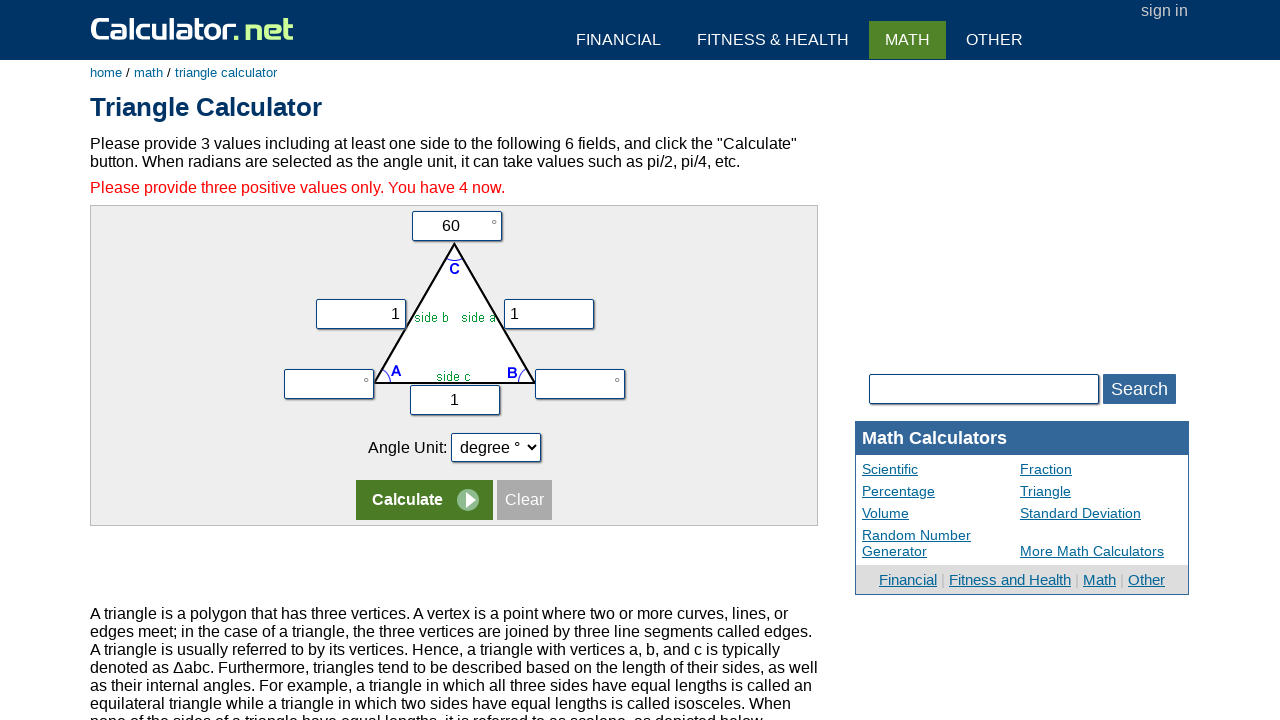